Navigates from homepage to Elements page, then to Check Box page and verifies the page title contains "Check Box"

Starting URL: https://demoqa.com

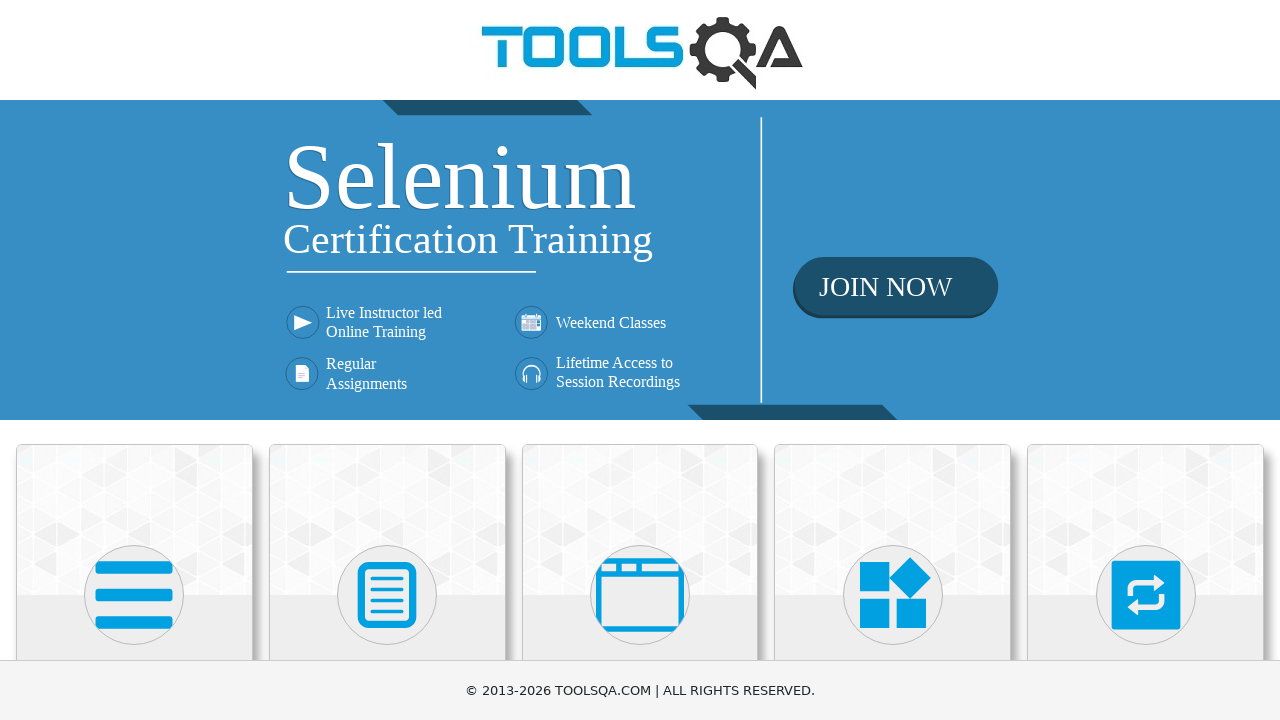

Navigated to DemoQA homepage
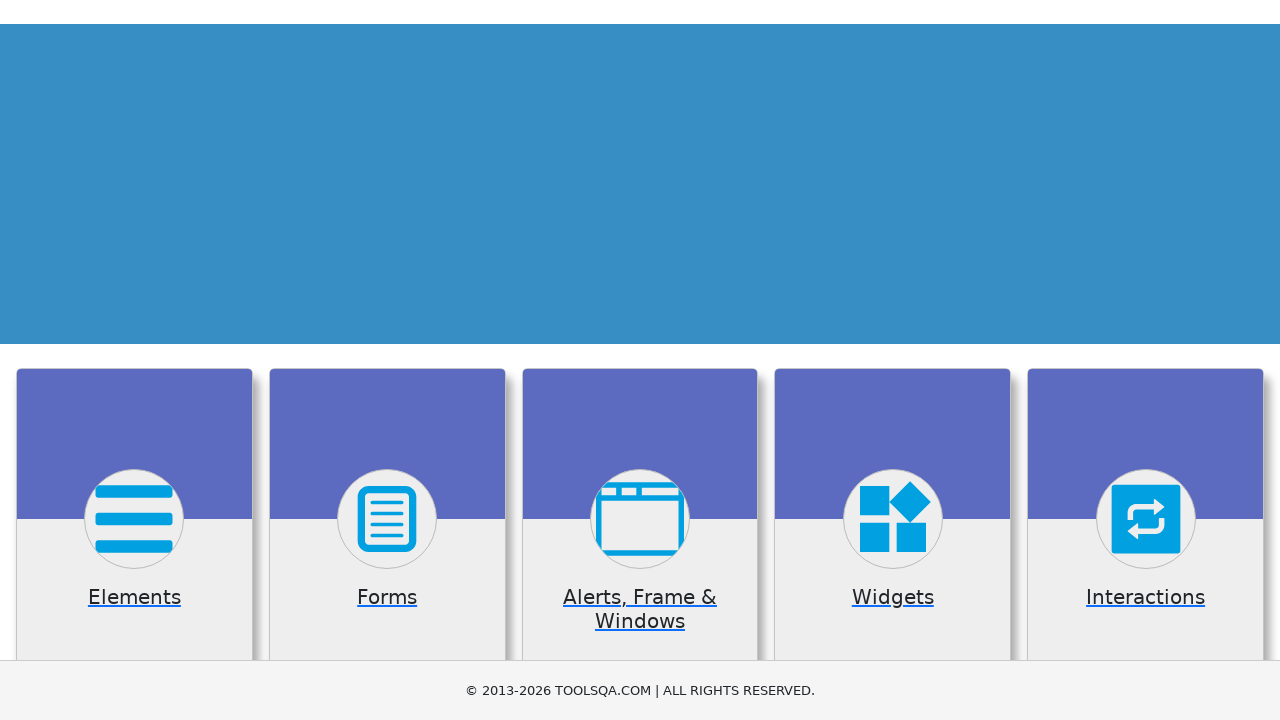

Clicked on Elements card at (134, 520) on div.card:has-text('Elements')
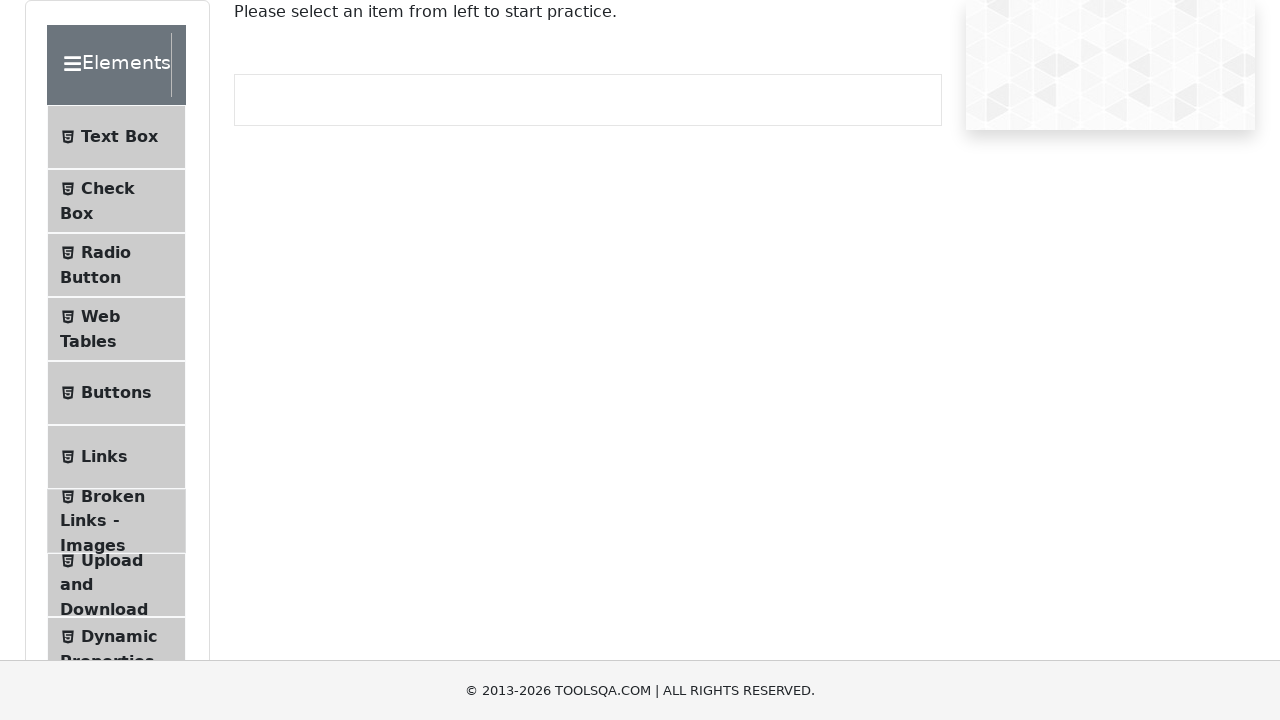

Clicked on Check Box menu item at (108, 188) on text=Check Box
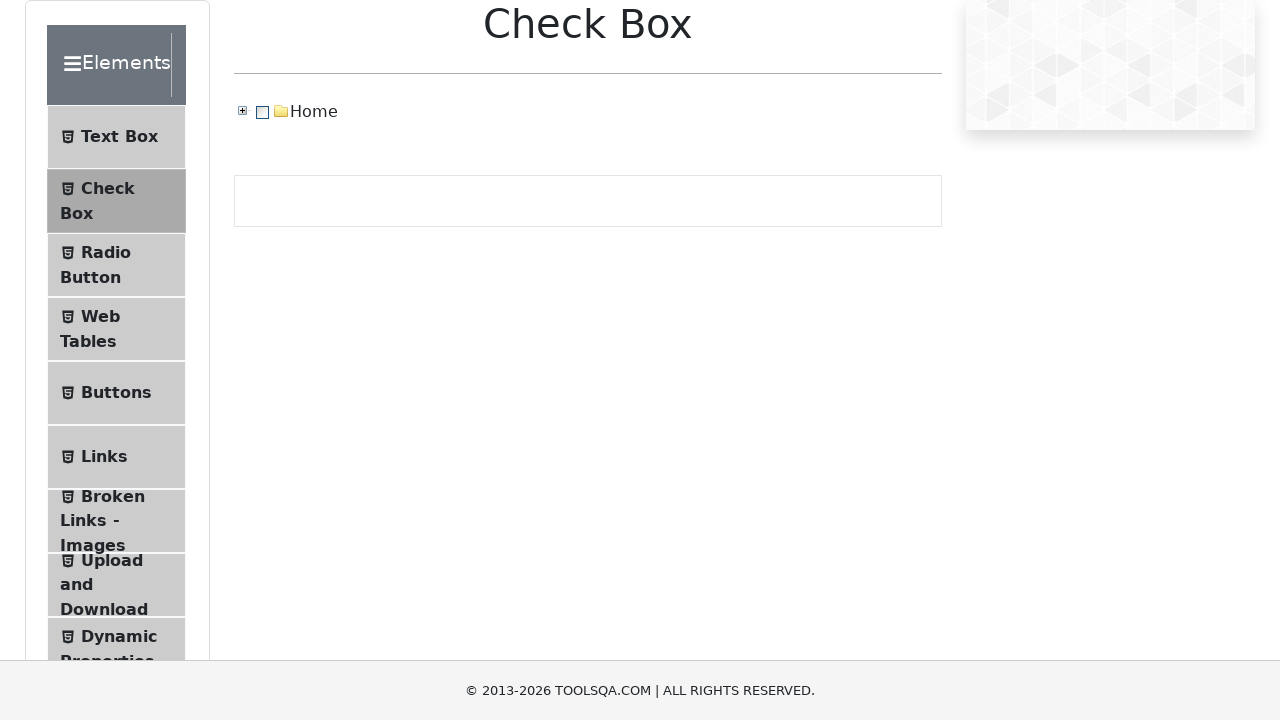

Check Box page loaded and title verified
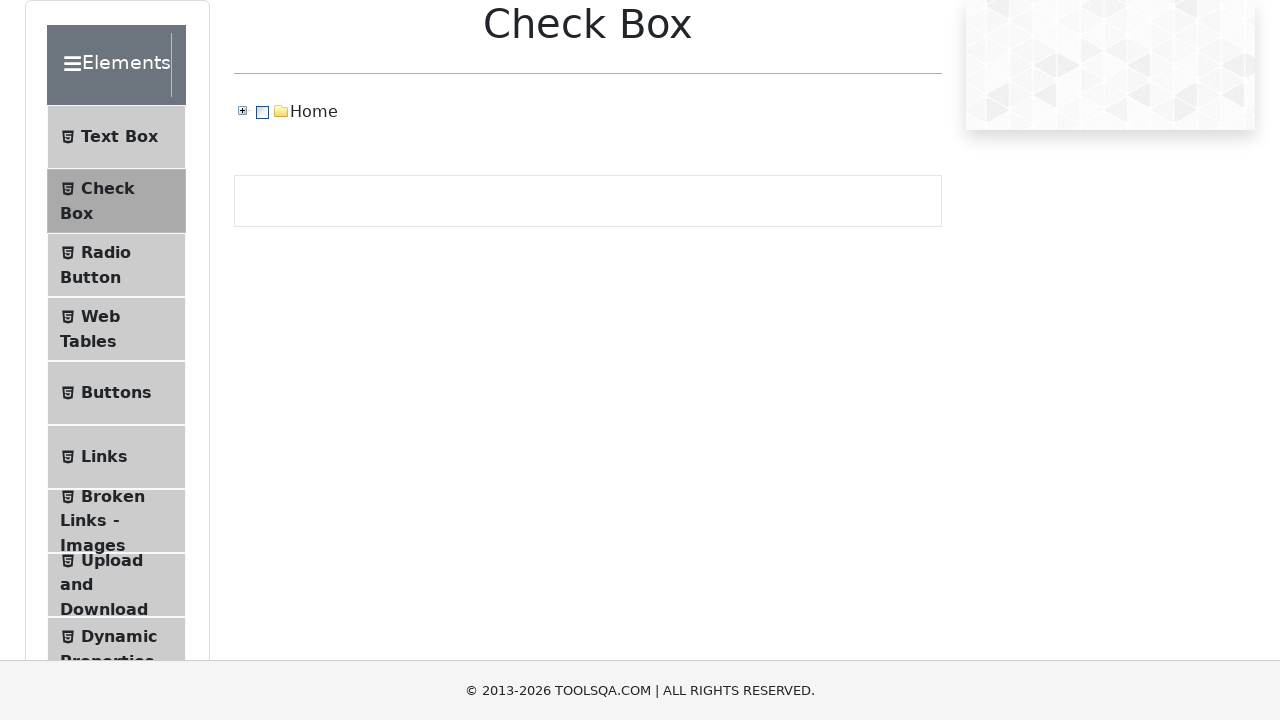

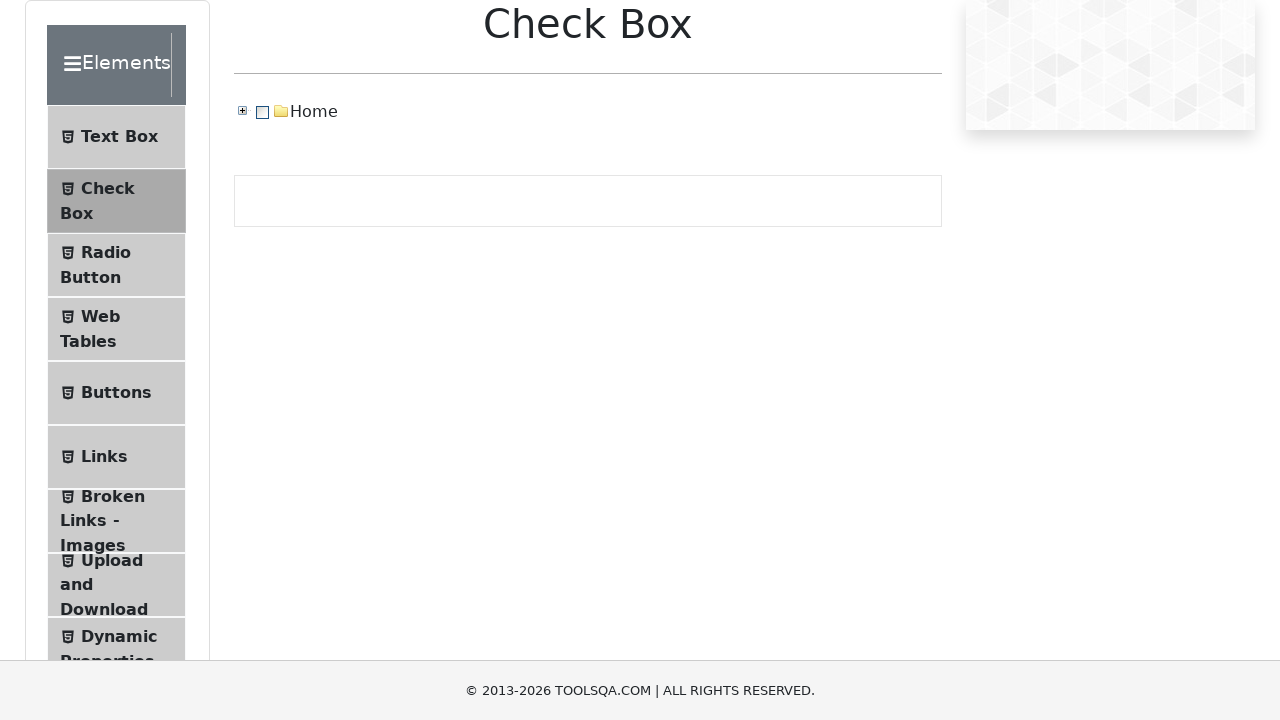